Tests radio button functionality by attempting to select different radio button options on the DemoQA radio button page

Starting URL: https://demoqa.com/radio-button

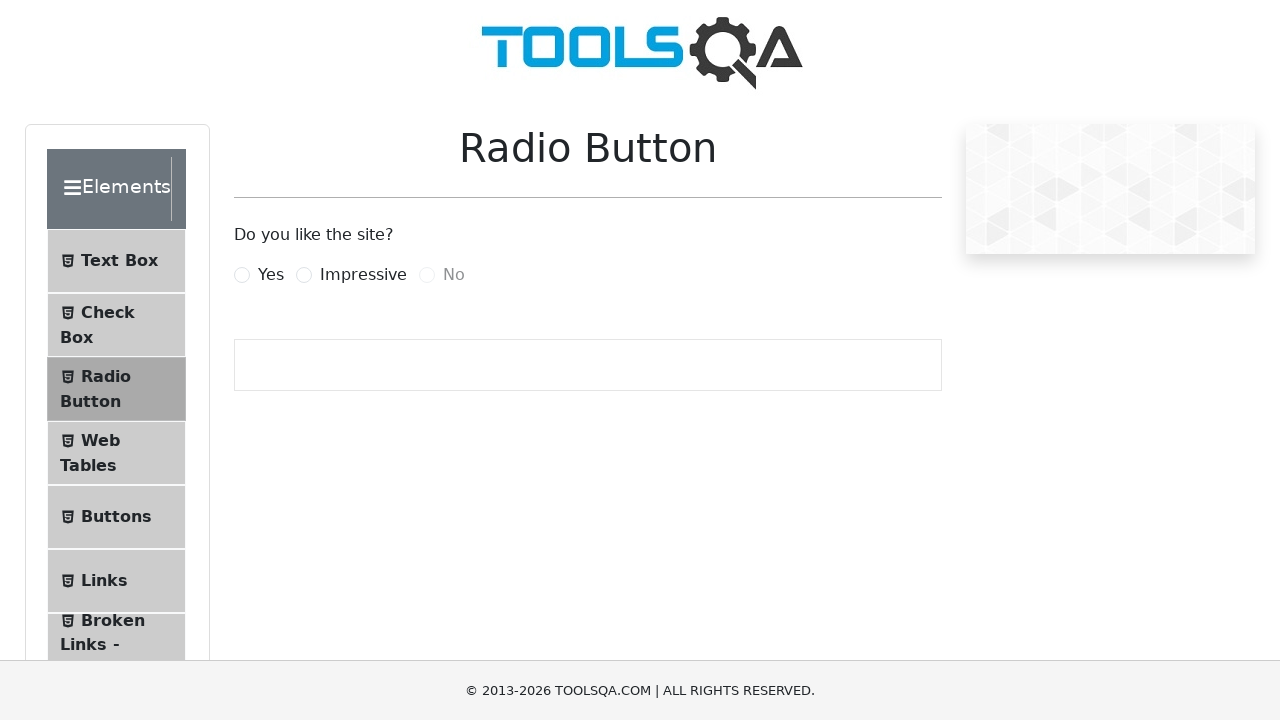

Clicked 'Yes' radio button at (242, 275) on #yesRadio
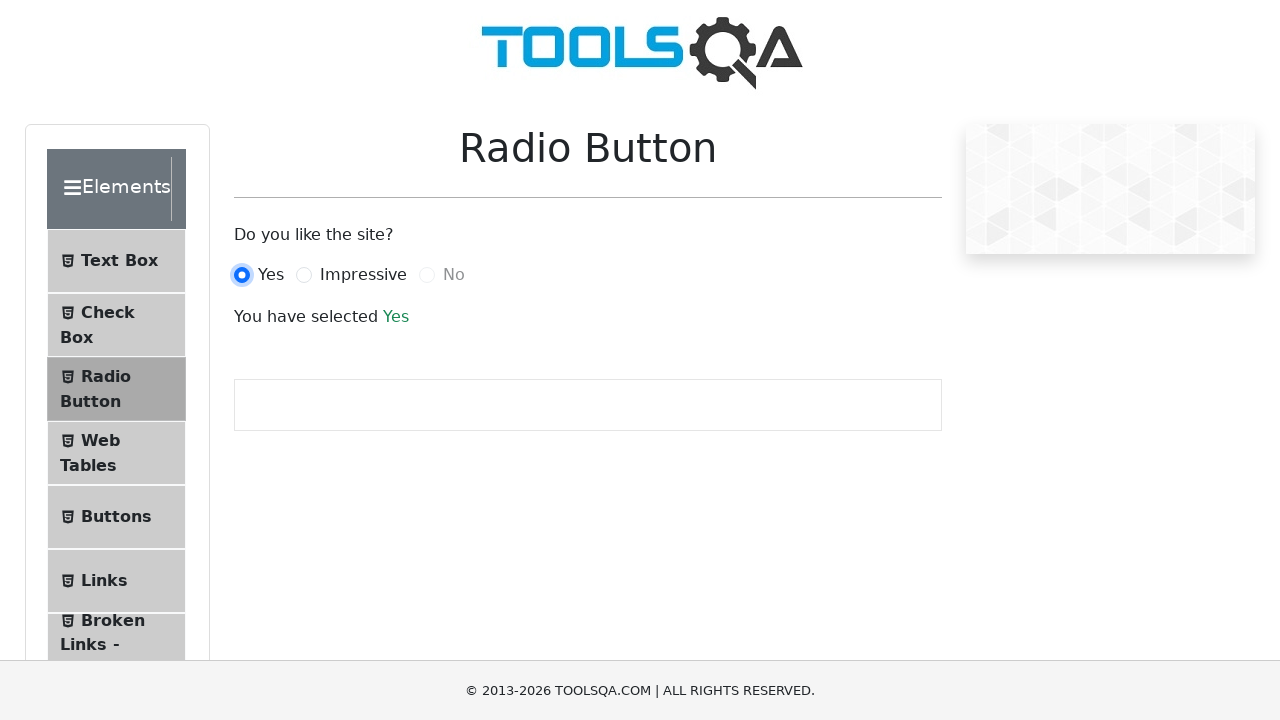

Clicked 'Impressive' radio button at (304, 275) on #impressiveRadio
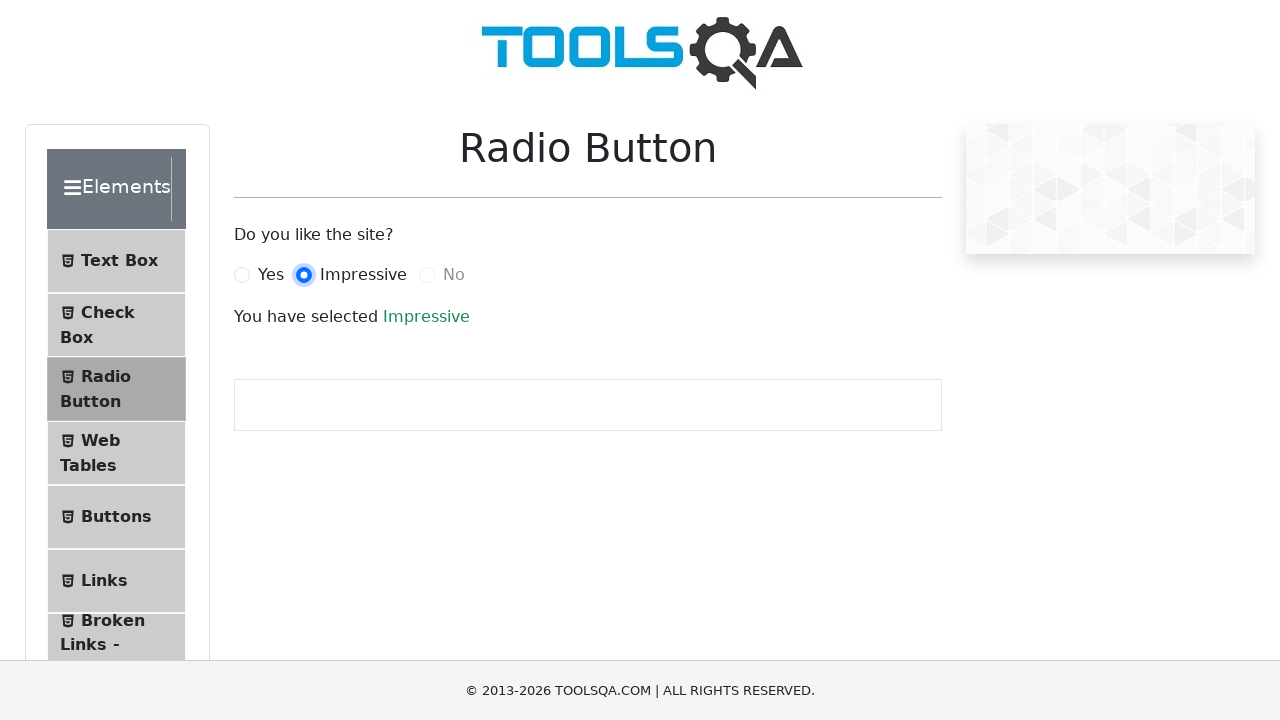

Verified radio button selection result text appeared
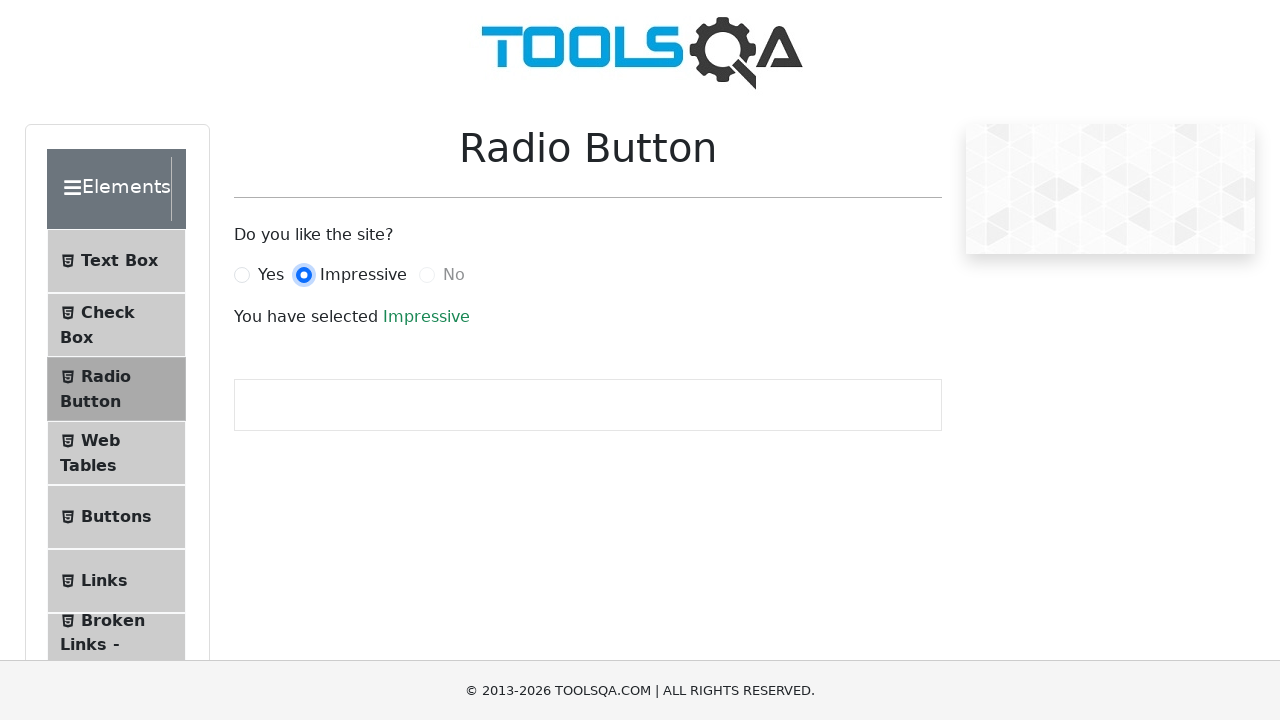

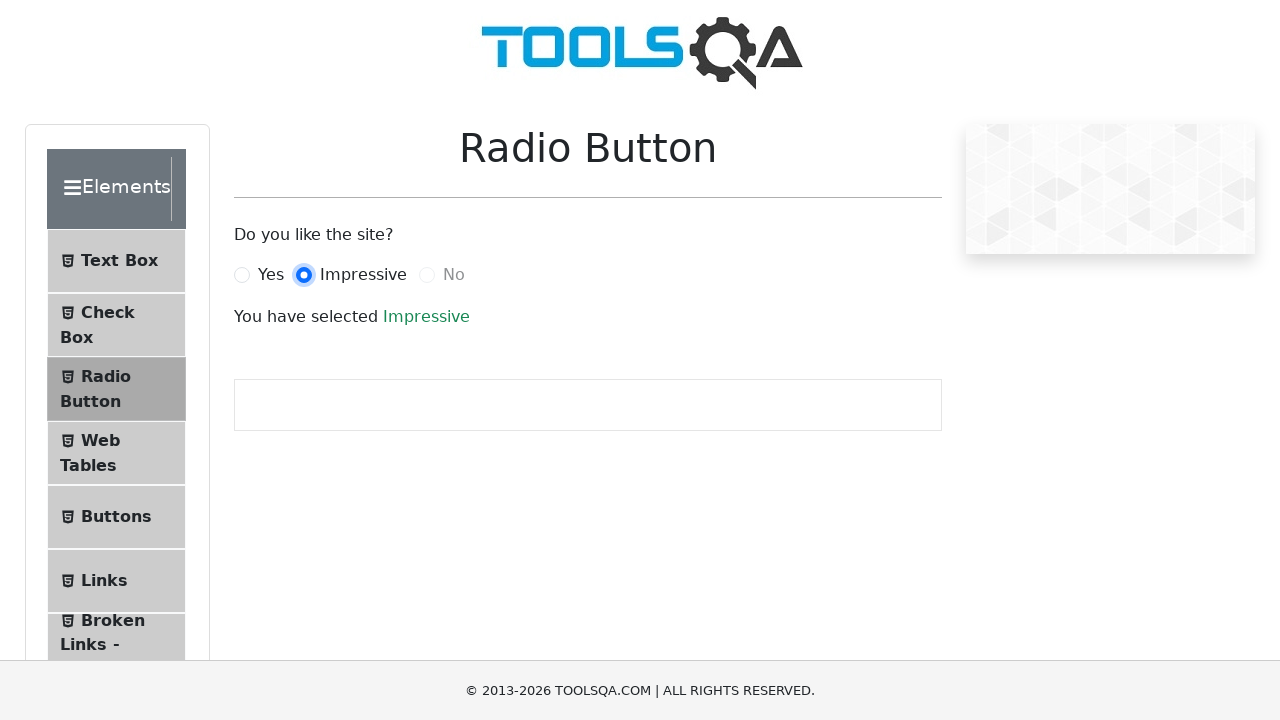